Tests closing an entry advertisement modal on a test website by clicking the close button in the modal footer.

Starting URL: http://the-internet.herokuapp.com/entry_ad

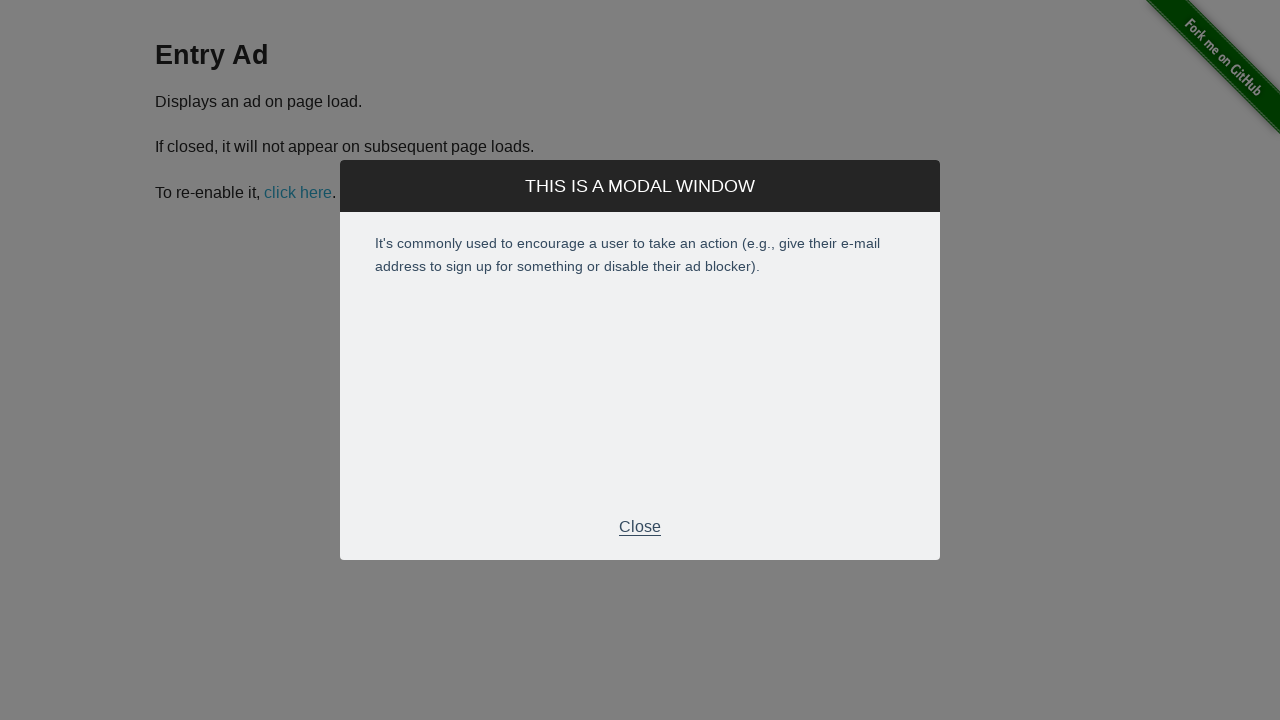

Modal footer close button appeared
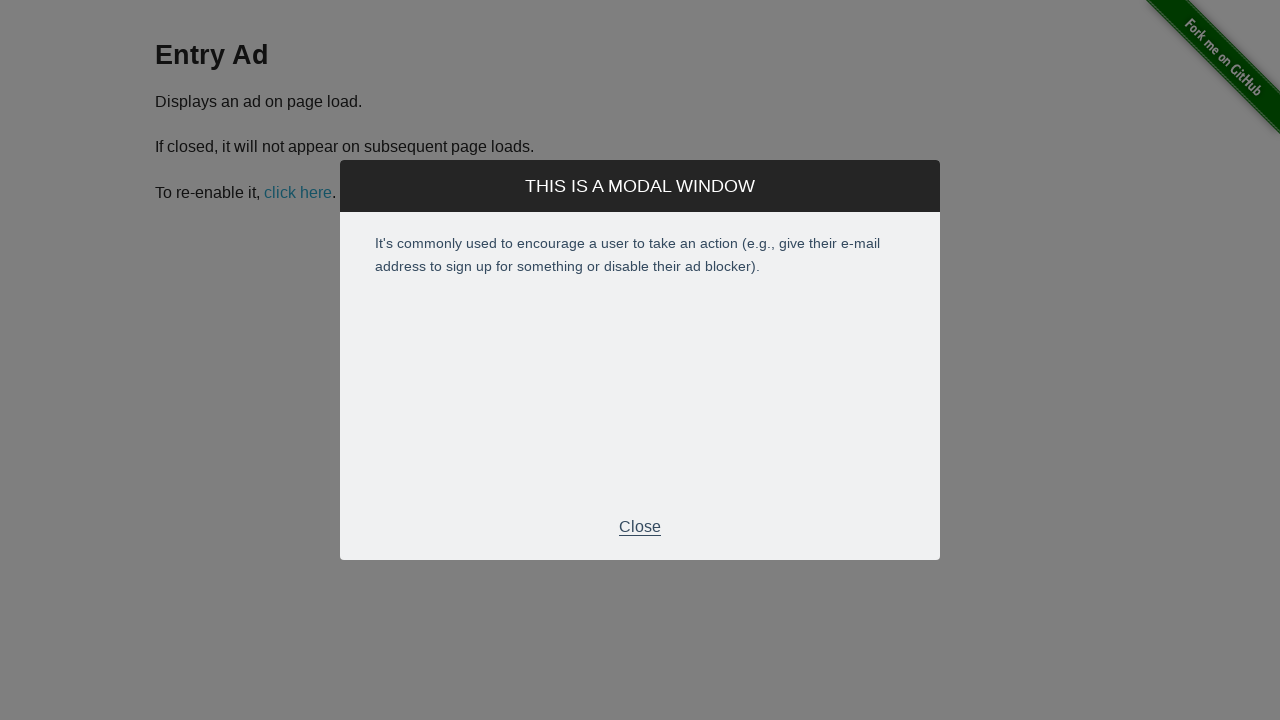

Clicked close button in modal footer at (640, 527) on div.modal-footer p
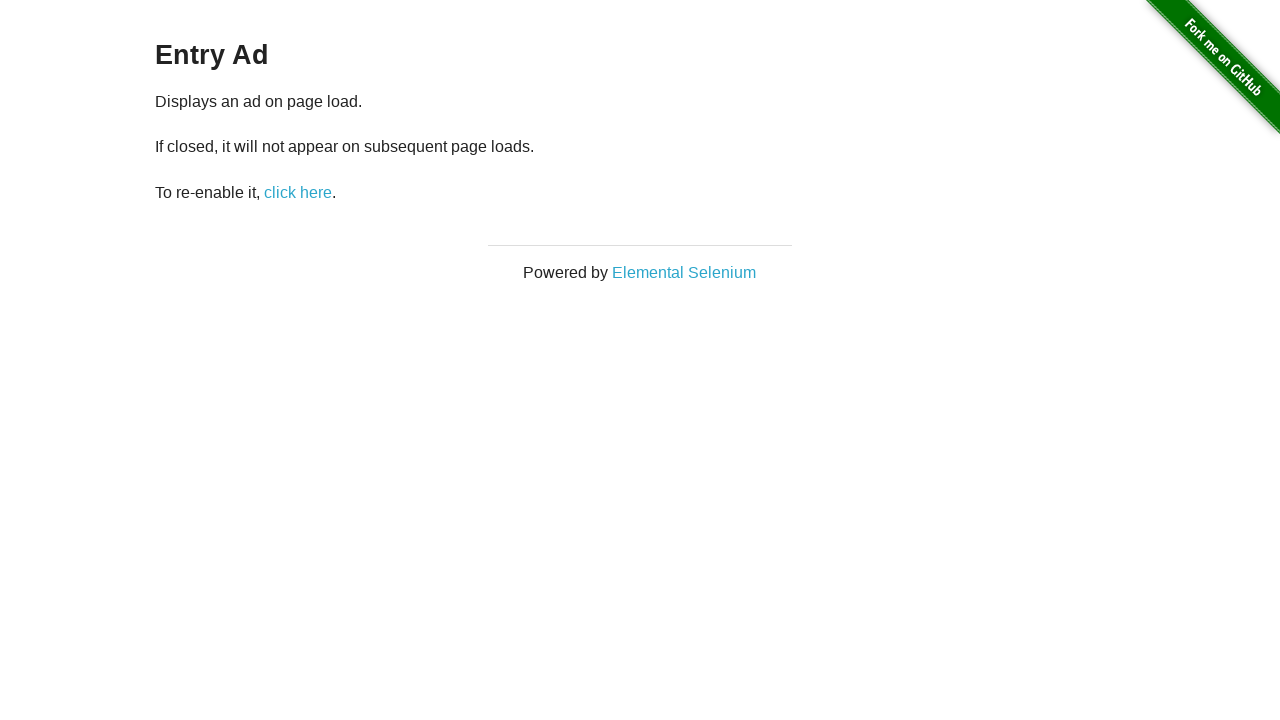

Entry advertisement modal is now hidden
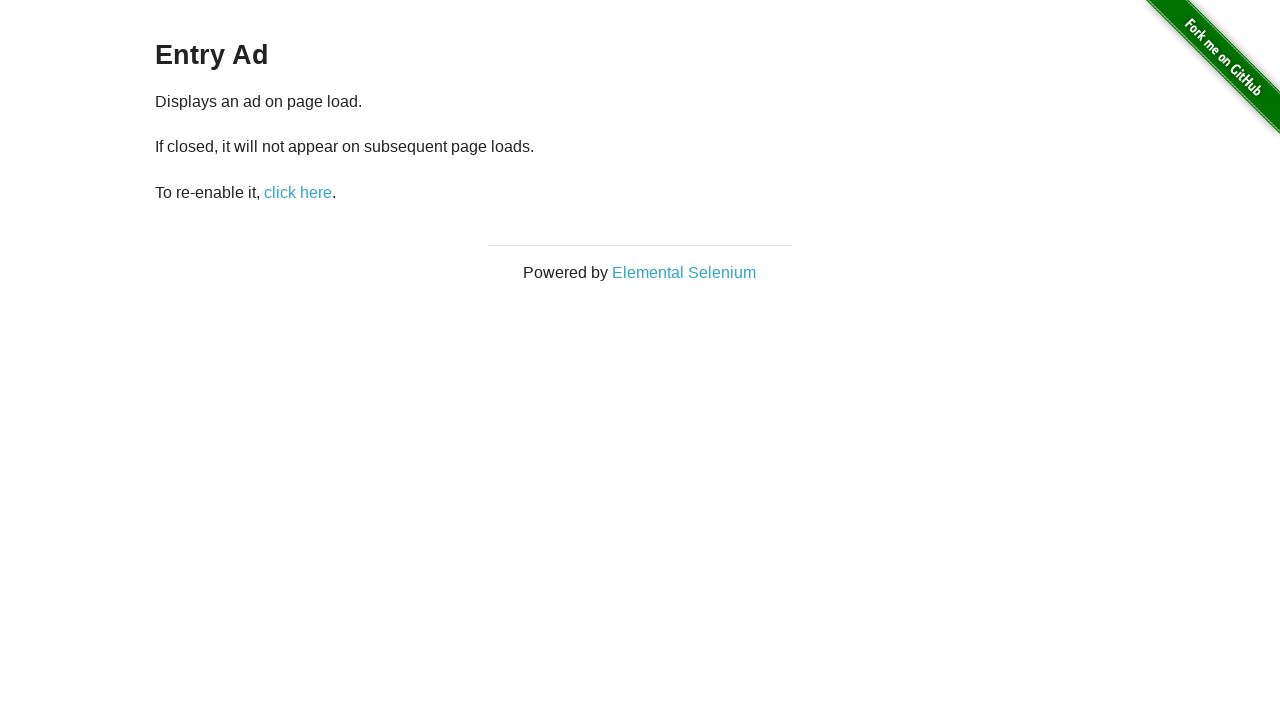

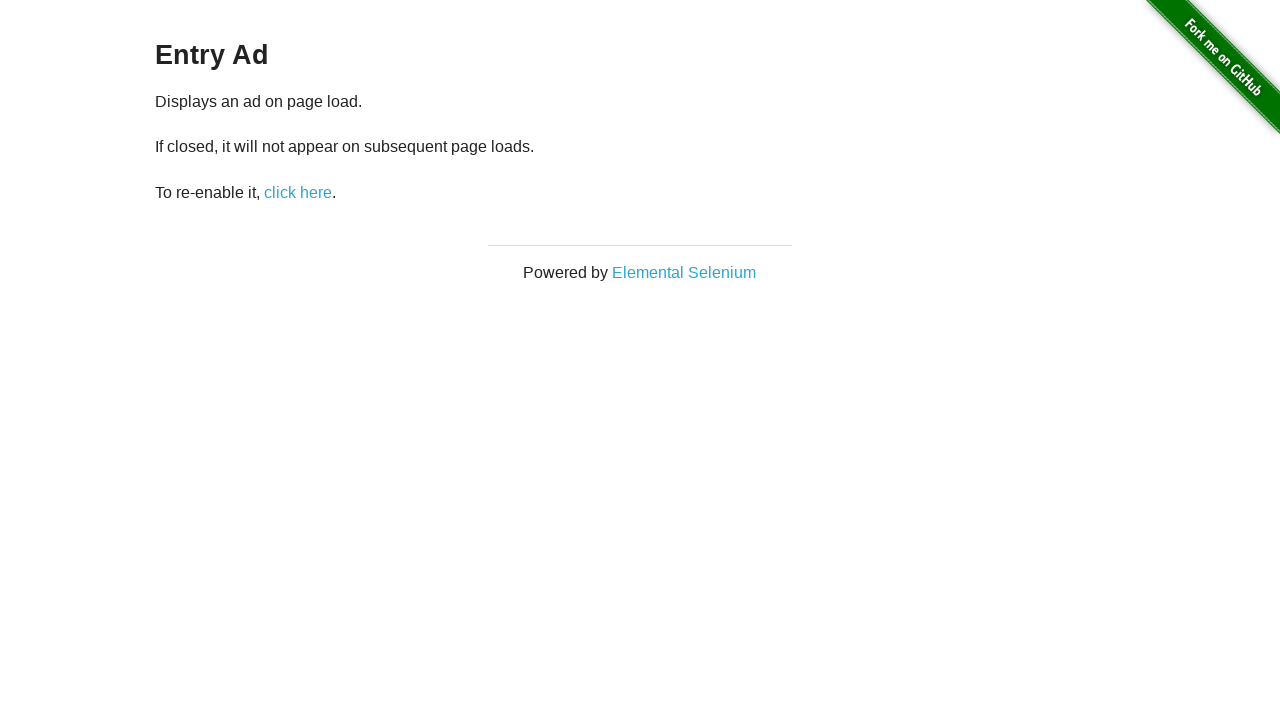